Tests window handle functionality by navigating to W3Schools TryIt editor, switching to an iframe, clicking a "Try it" button that opens a new window, then switching to the new window to capture its URL and title.

Starting URL: https://www.w3schools.com/jsref/tryit.asp?filename=tryjsref_win_open

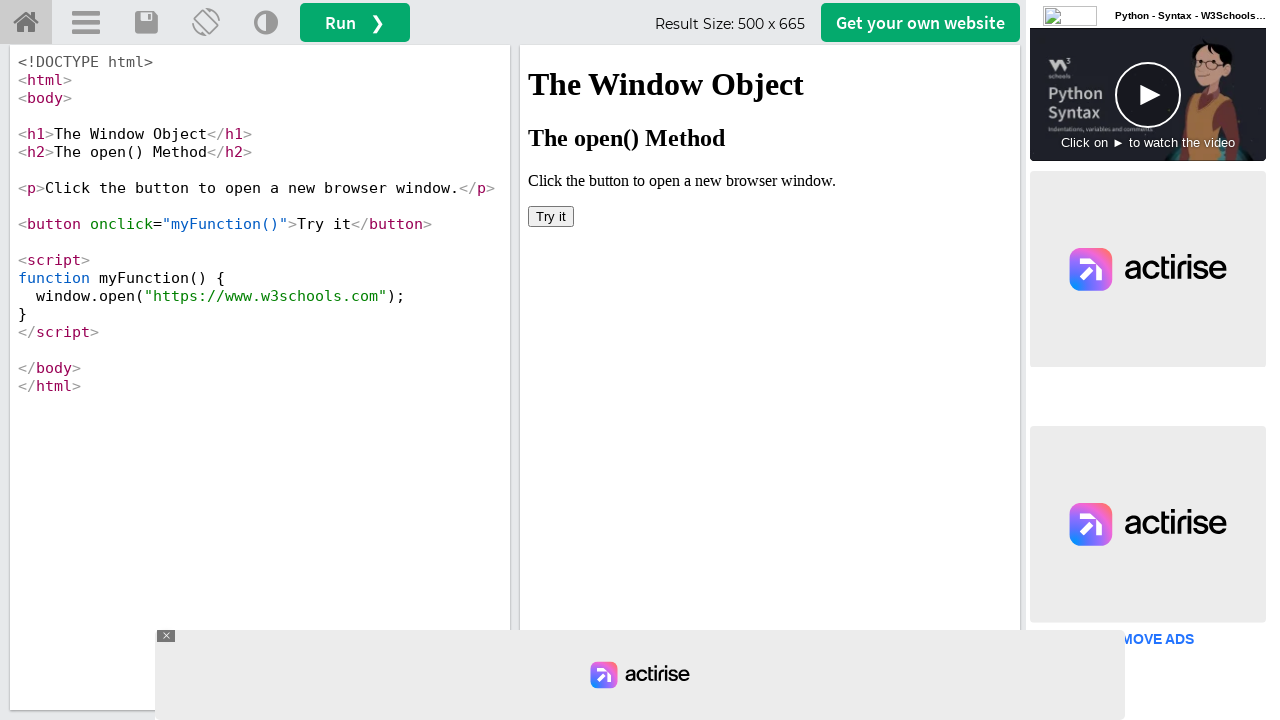

Located iframe with ID 'iframeResult'
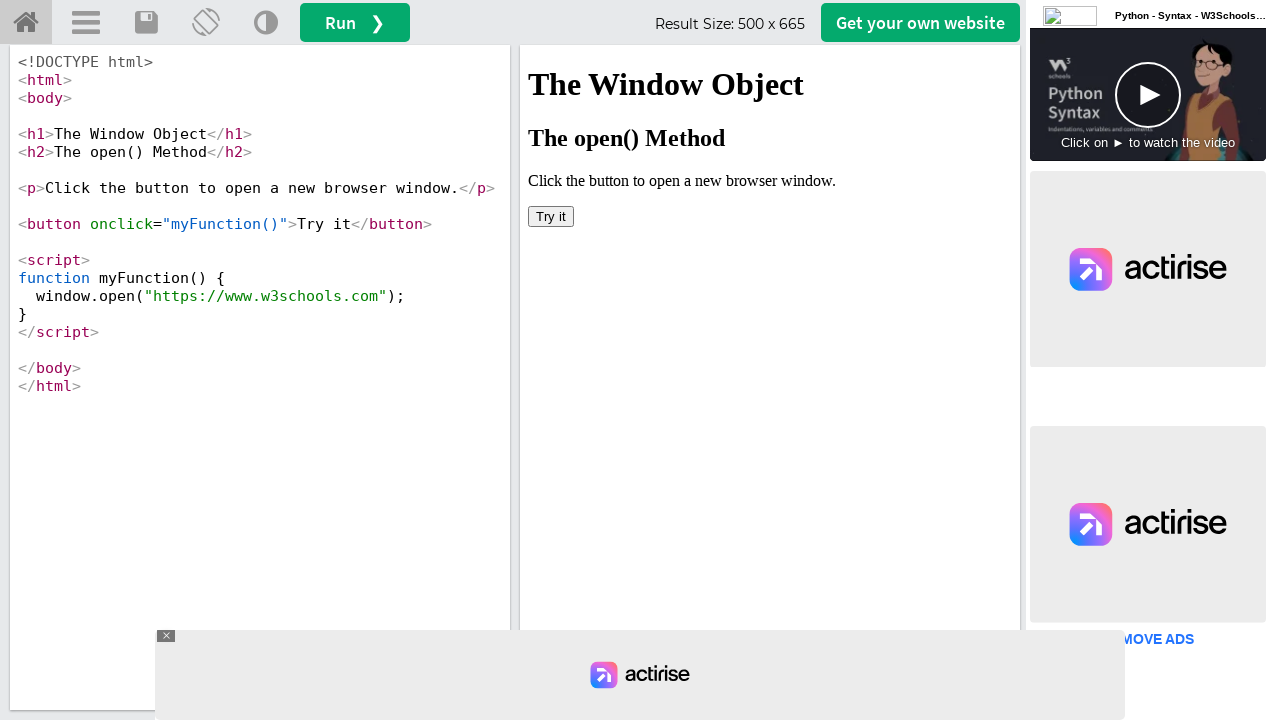

Clicked 'Try it' button inside iframe, new window opened at (551, 216) on #iframeResult >> internal:control=enter-frame >> xpath=//button[text()='Try it']
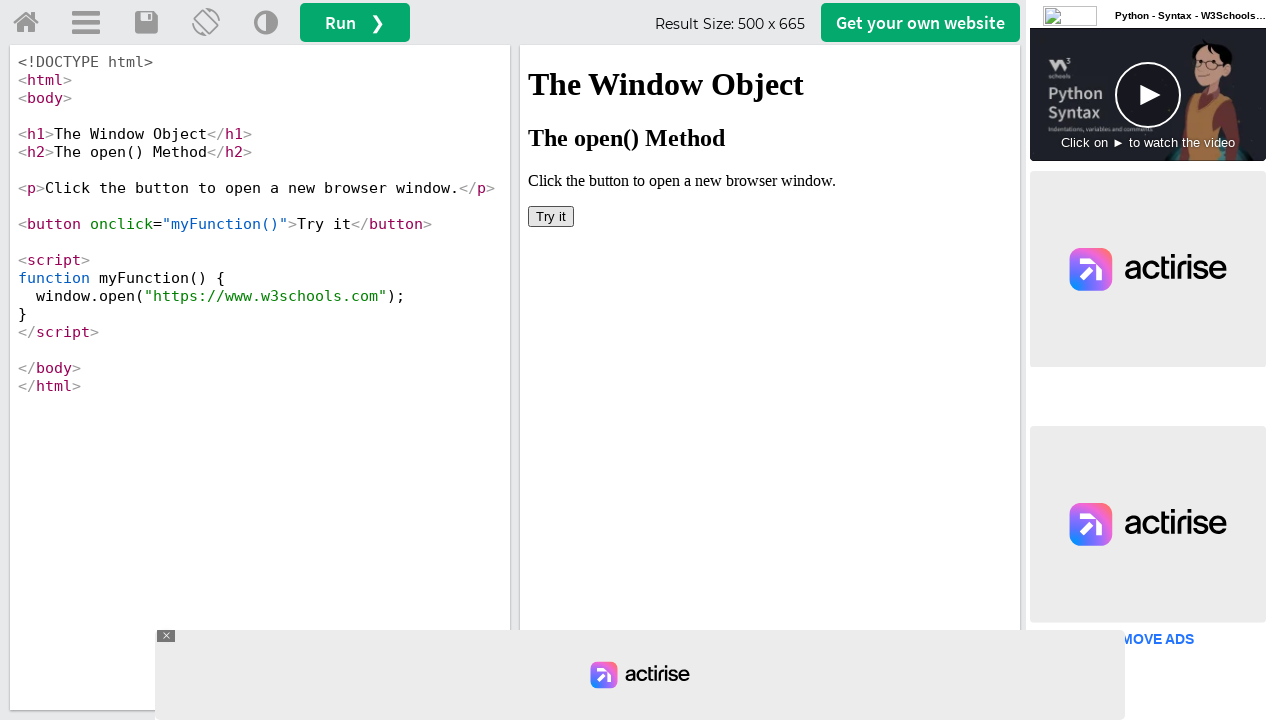

Captured new window/page object
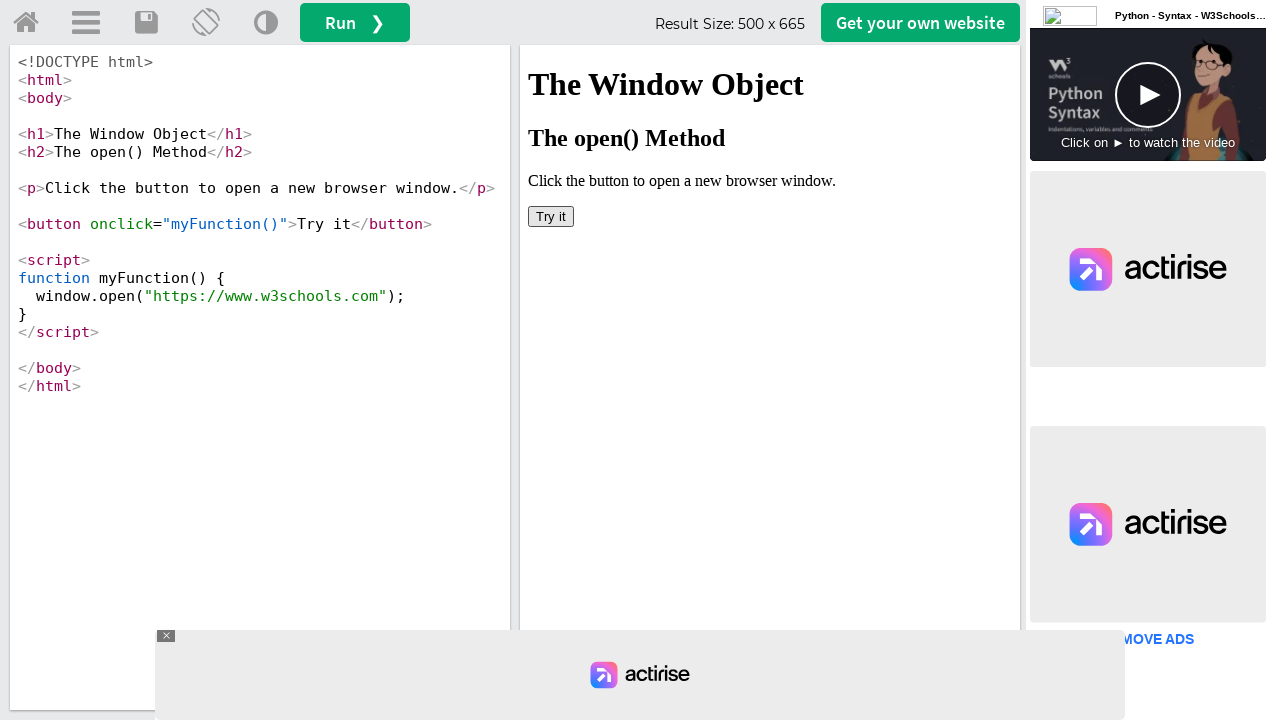

New page finished loading
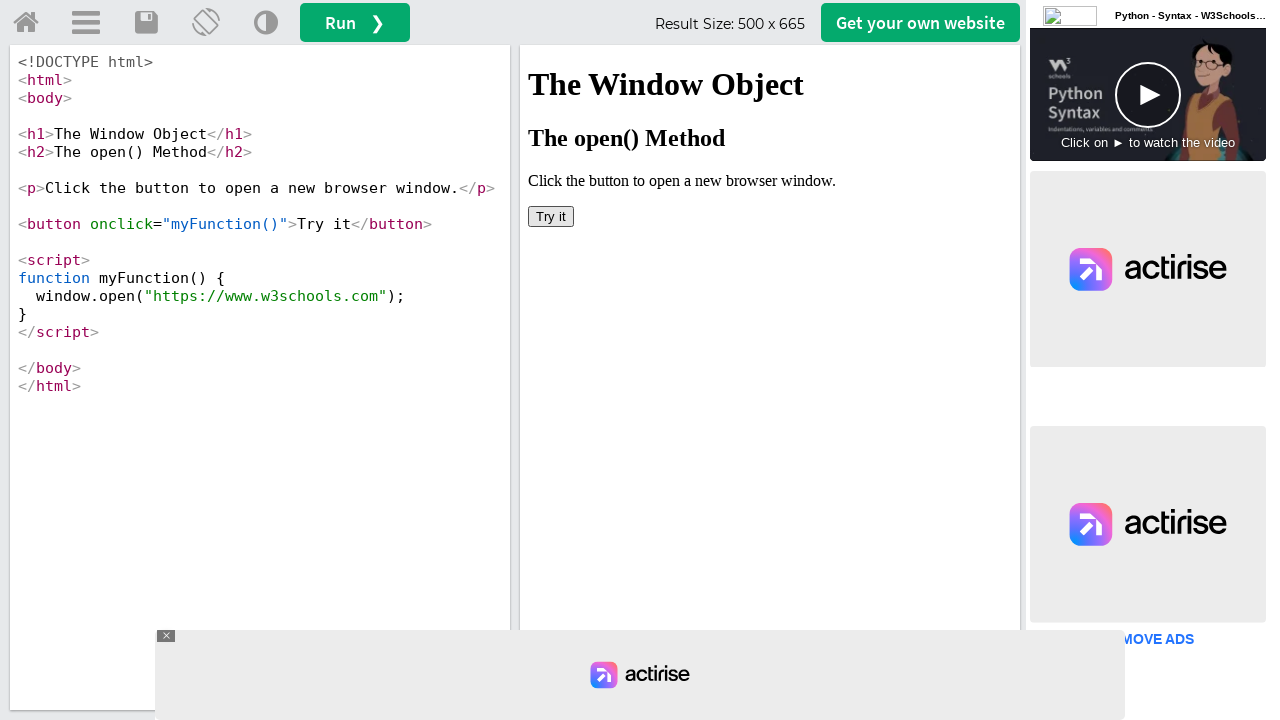

Captured URL from new window: https://www.w3schools.com/
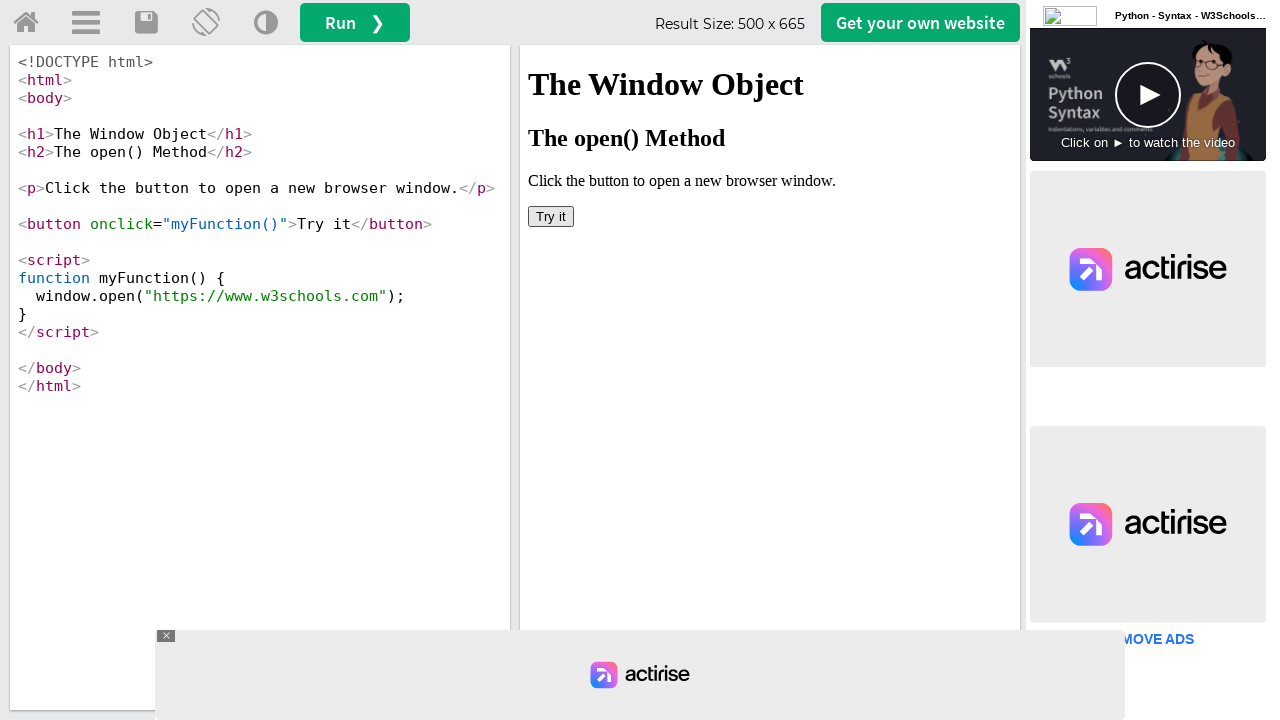

Captured title from new window: W3Schools Online Web Tutorials
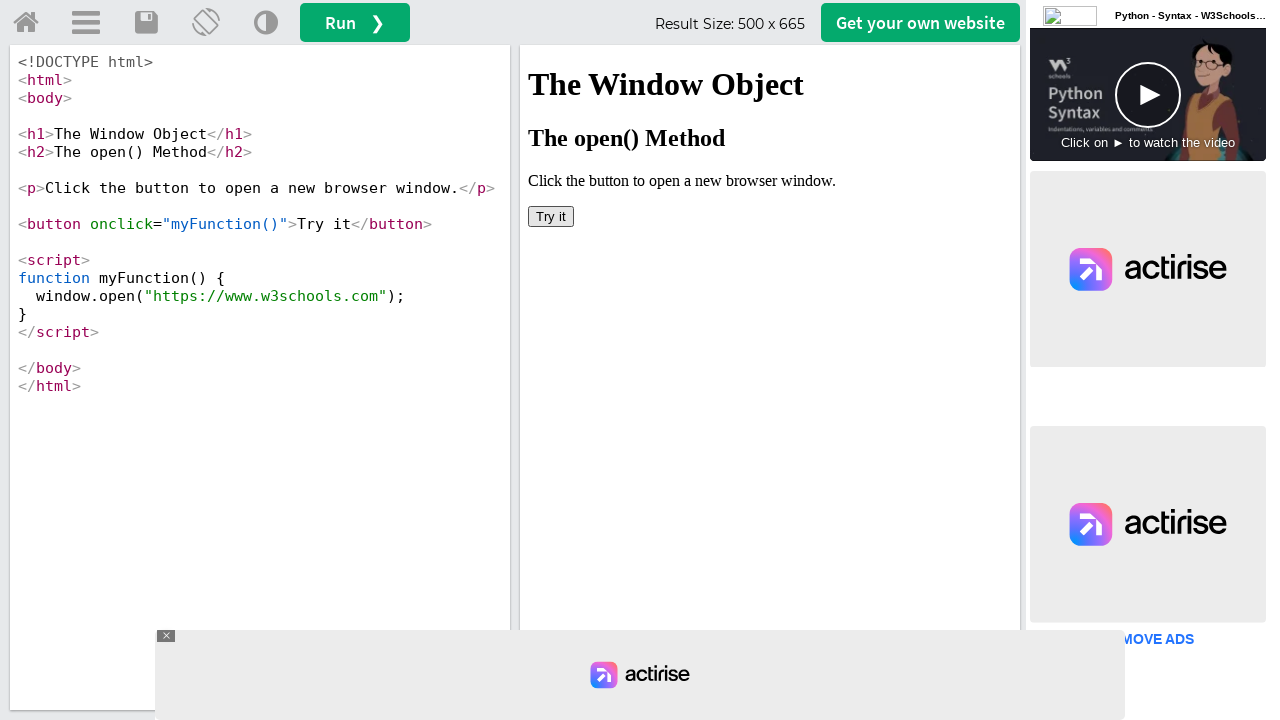

Closed the new window
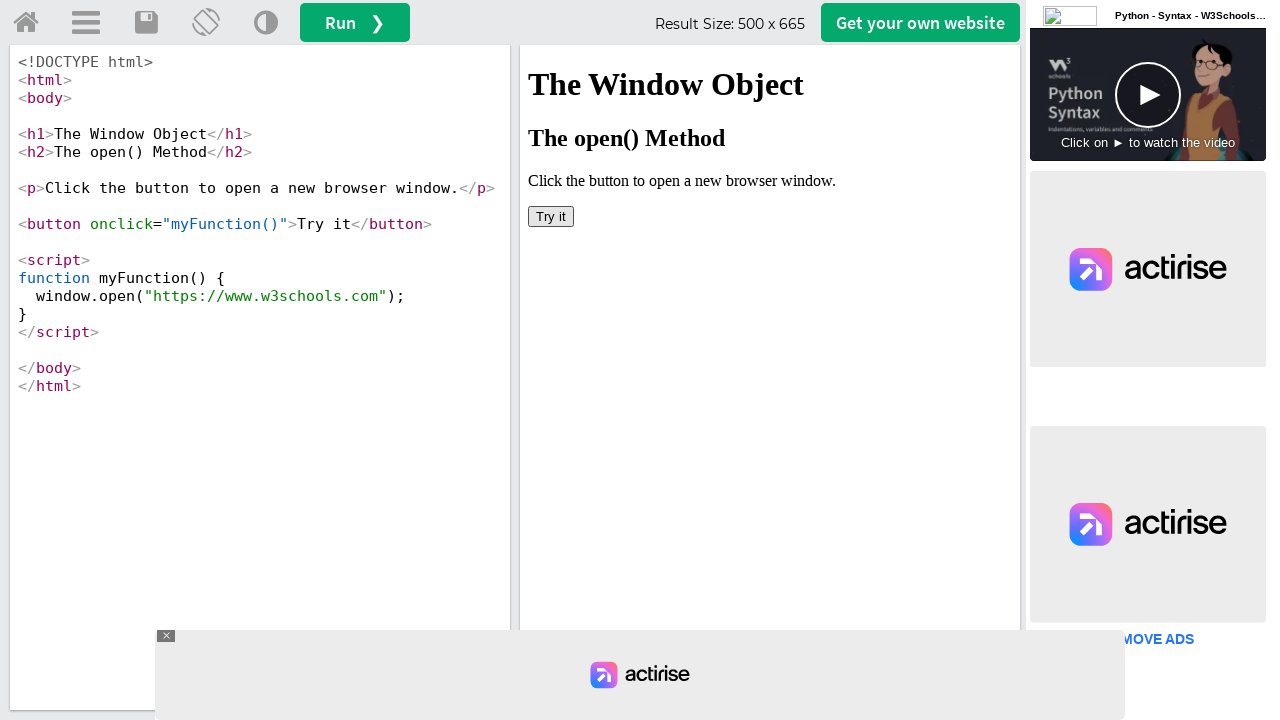

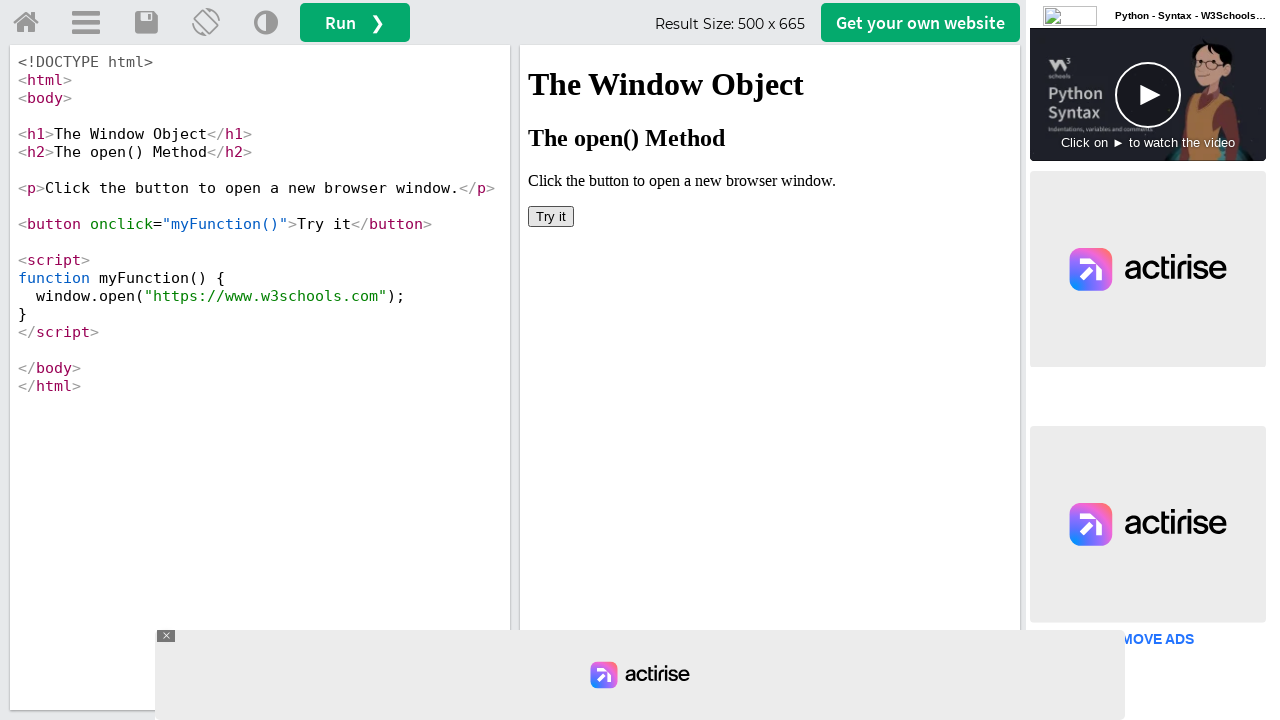